Tests keyboard shortcut functionality on Tailwind CSS website by pressing Ctrl+K to open search

Starting URL: https://tailwindcss.com/

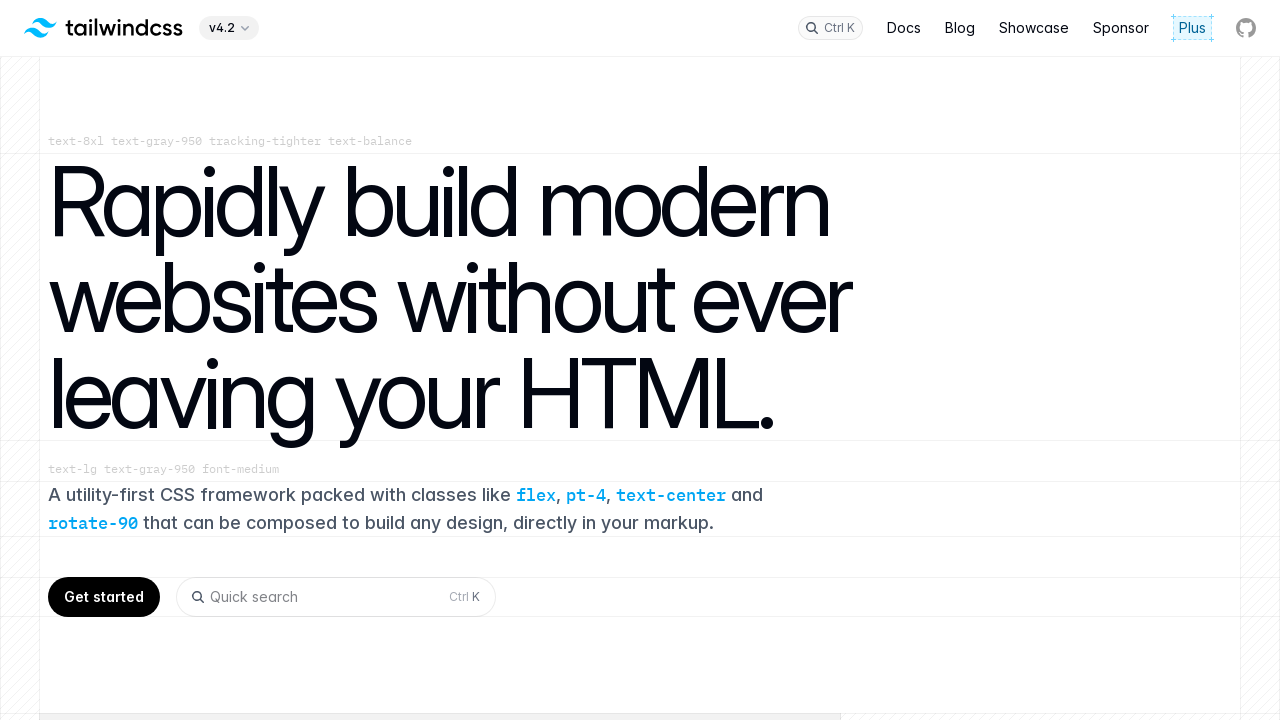

Pressed Ctrl+K keyboard shortcut to open search dialog
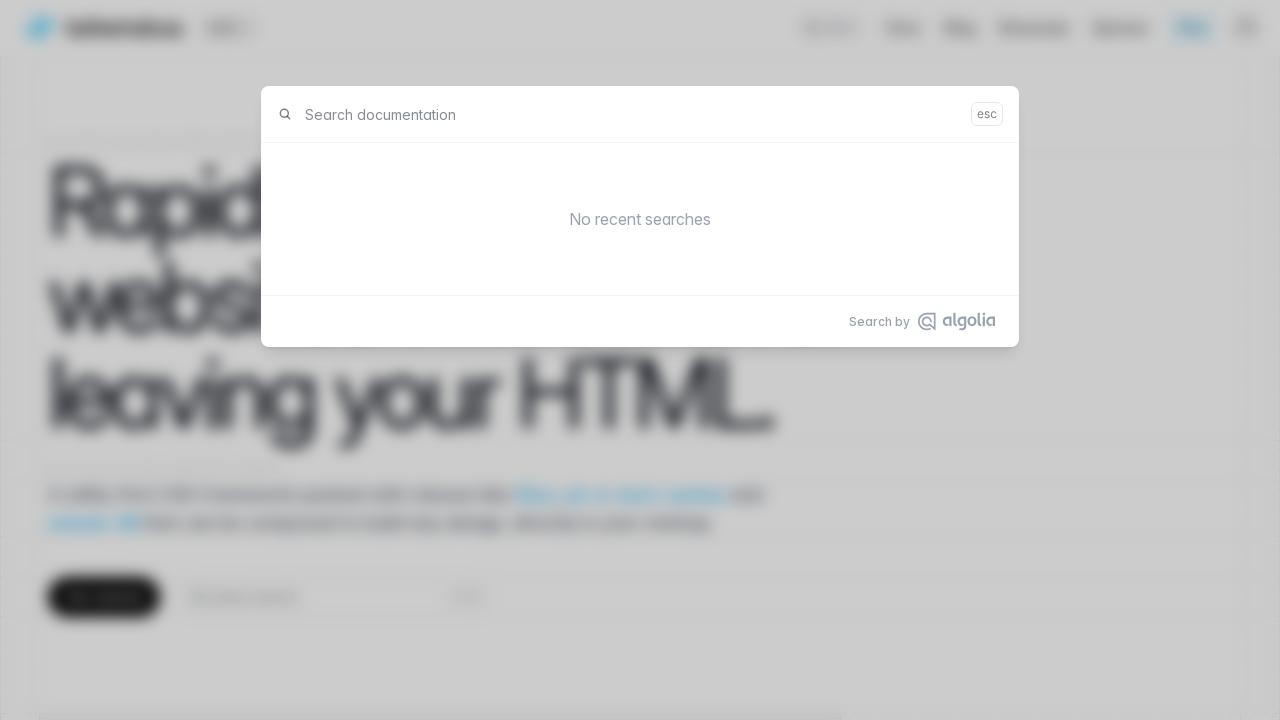

Search input field loaded and became visible
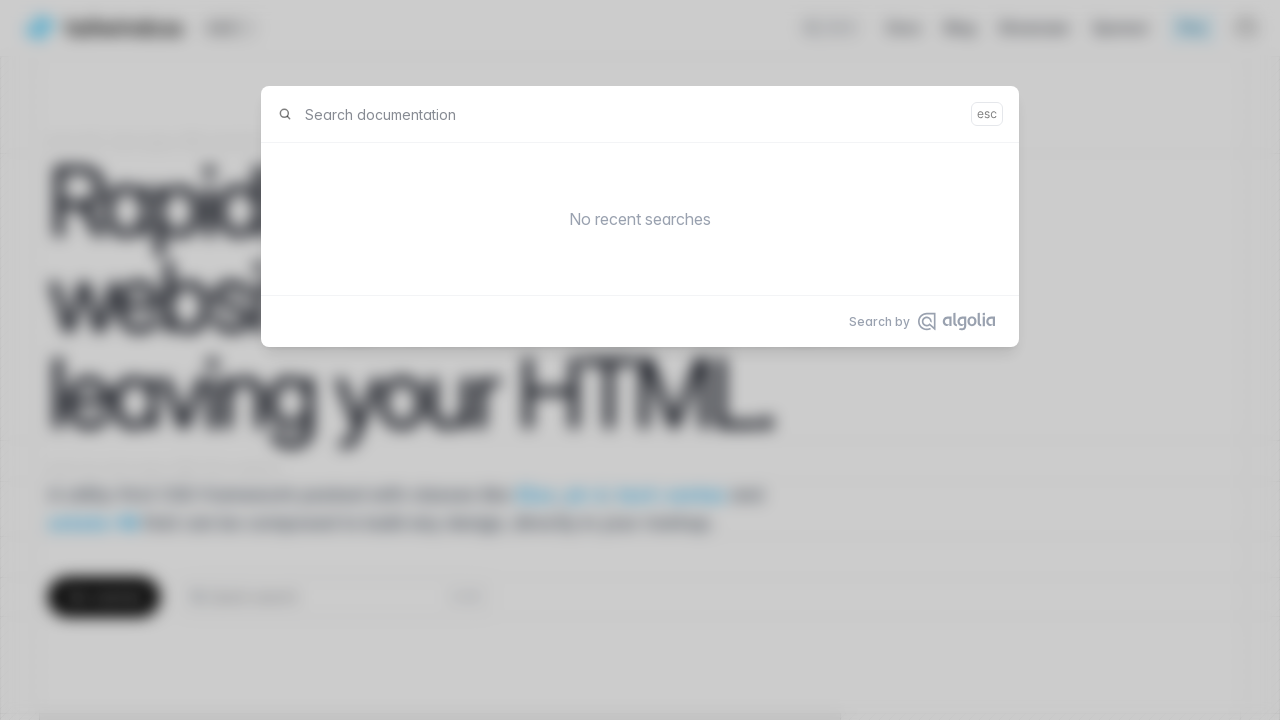

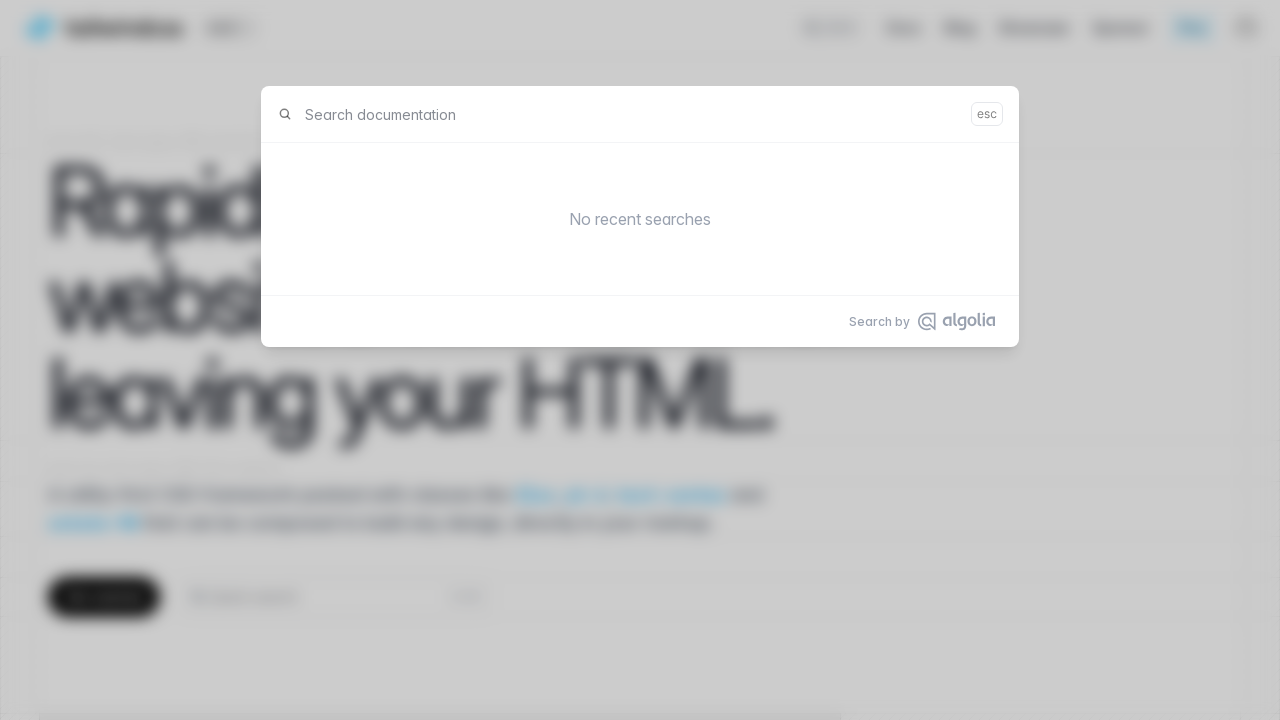